Tests checkbox interaction by scrolling to a checkbox element and clicking it using JavaScript

Starting URL: https://mdbootstrap.com/docs/standard/forms/checkbox/

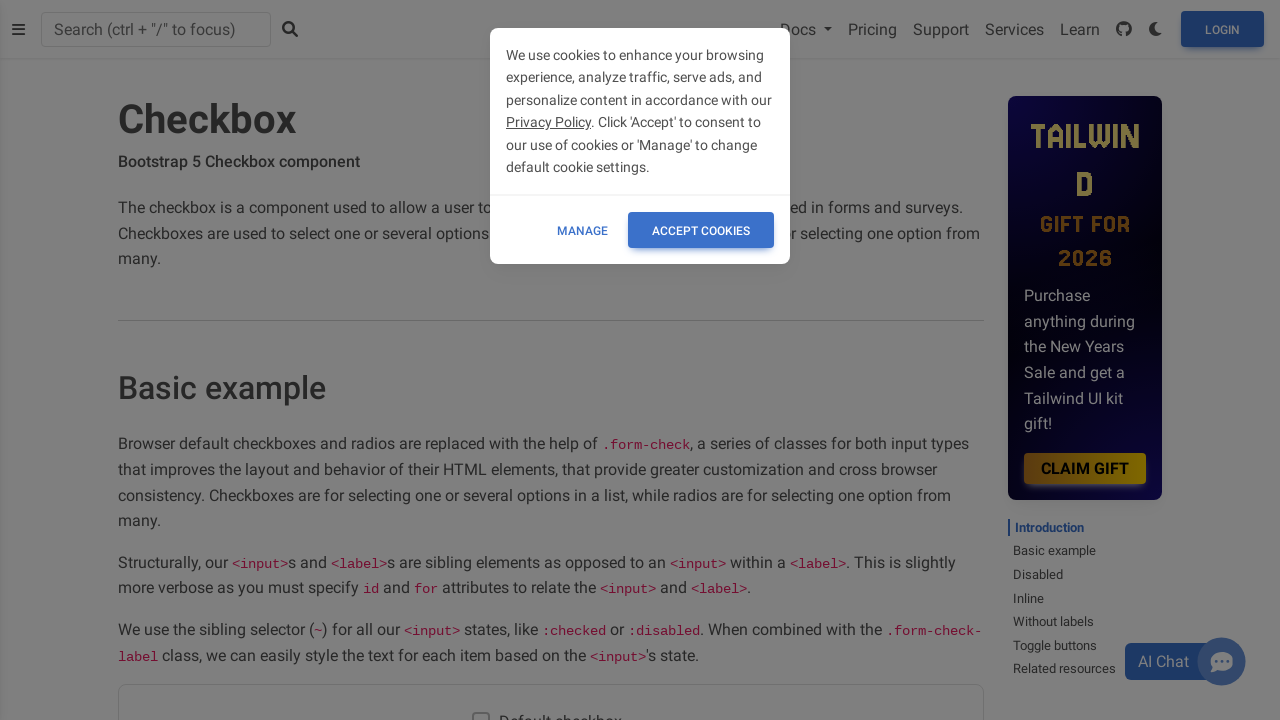

Located the default checkbox input element
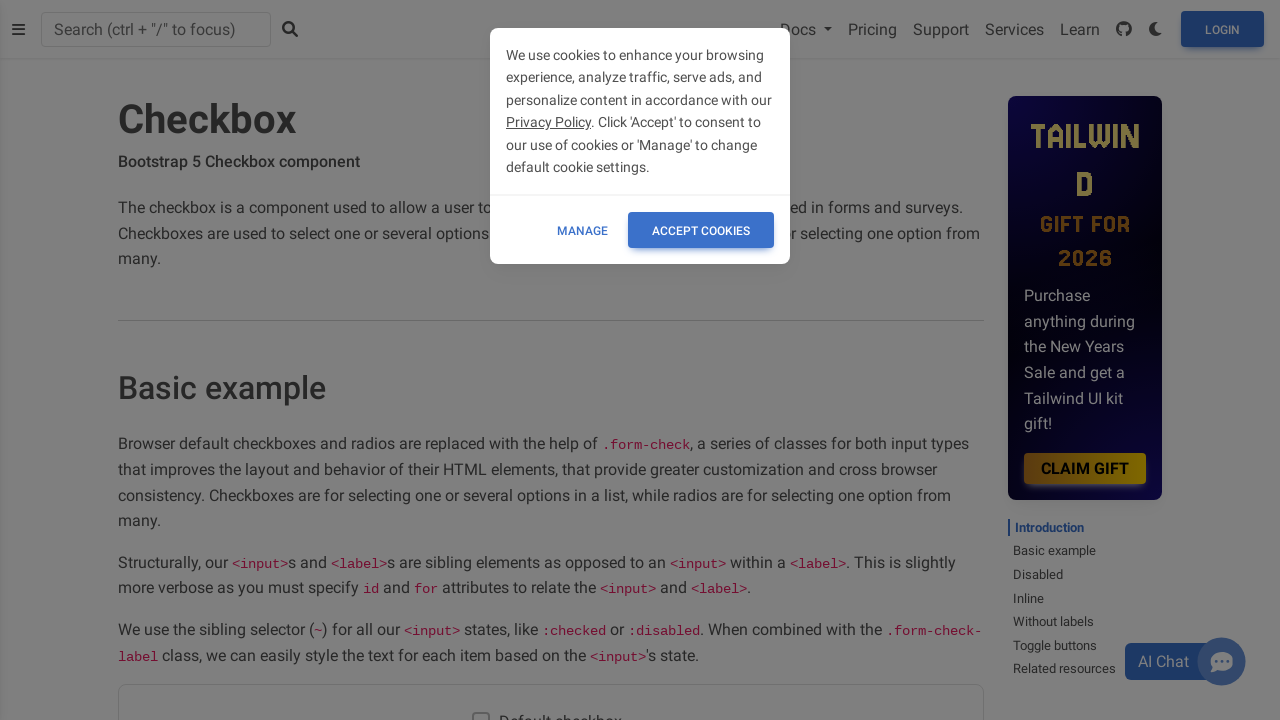

Scrolled to the checkbox element
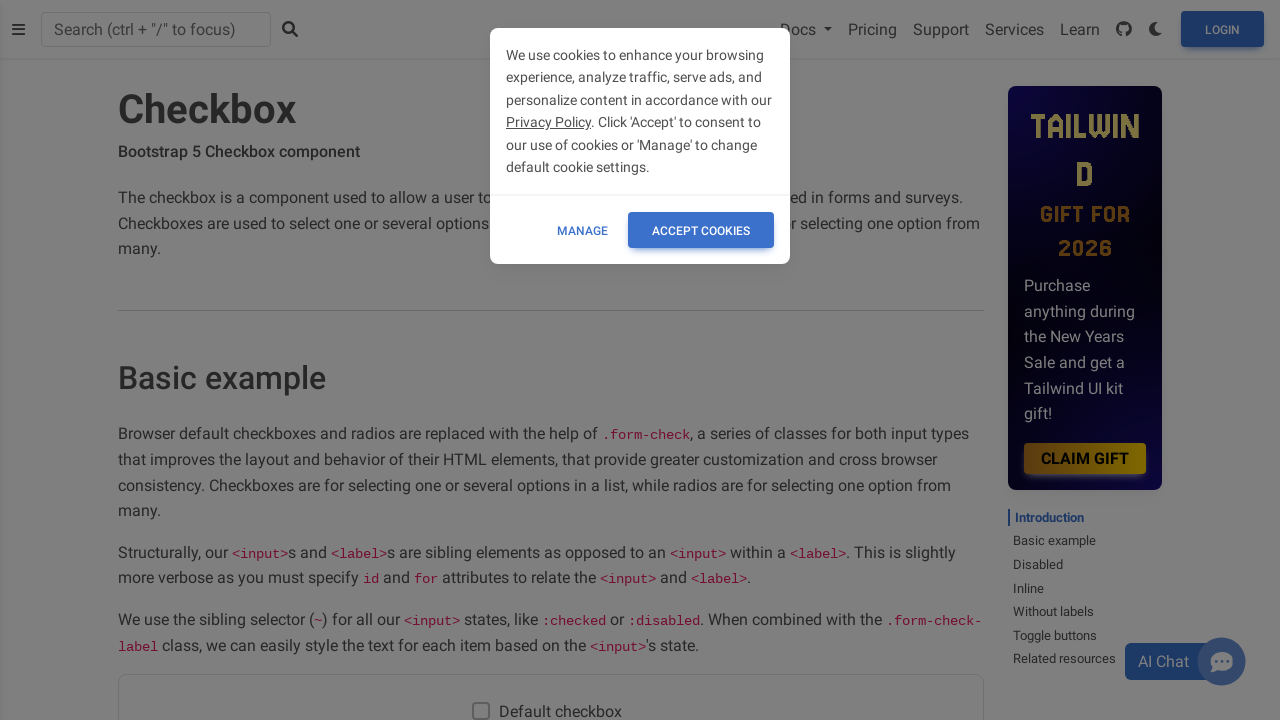

Clicked the checkbox using JavaScript
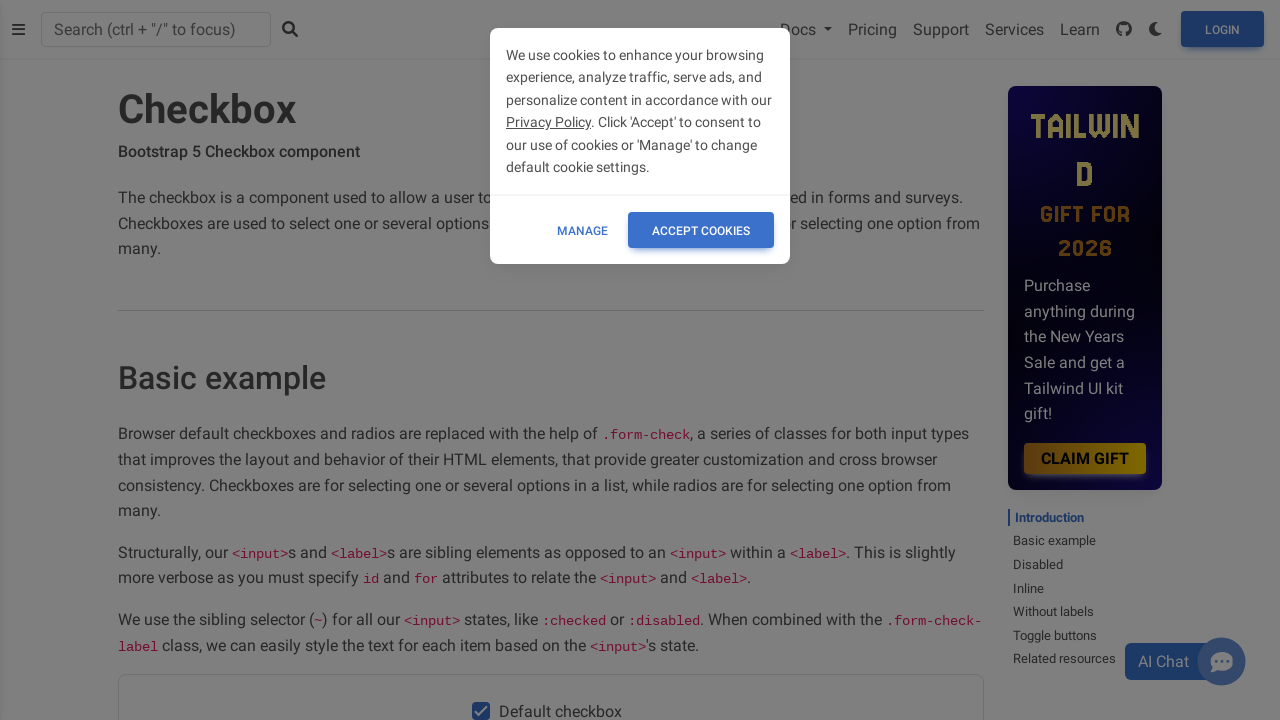

Verified checkbox is attached to the DOM
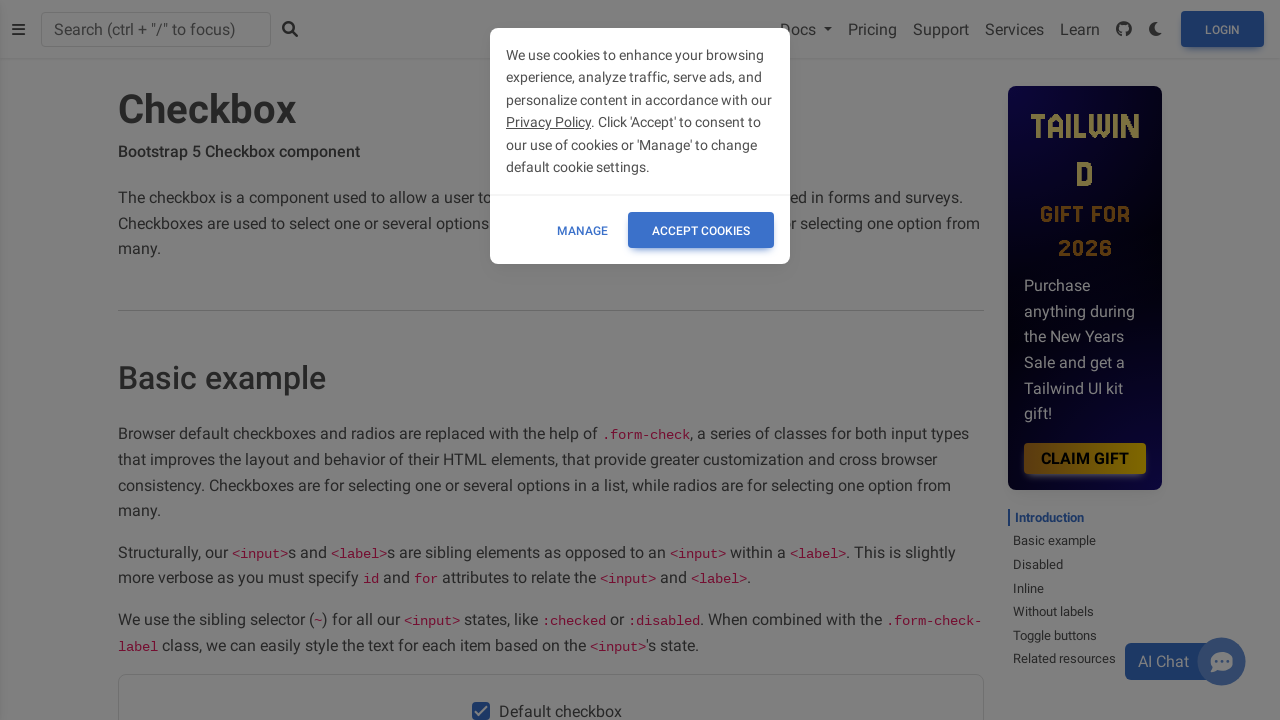

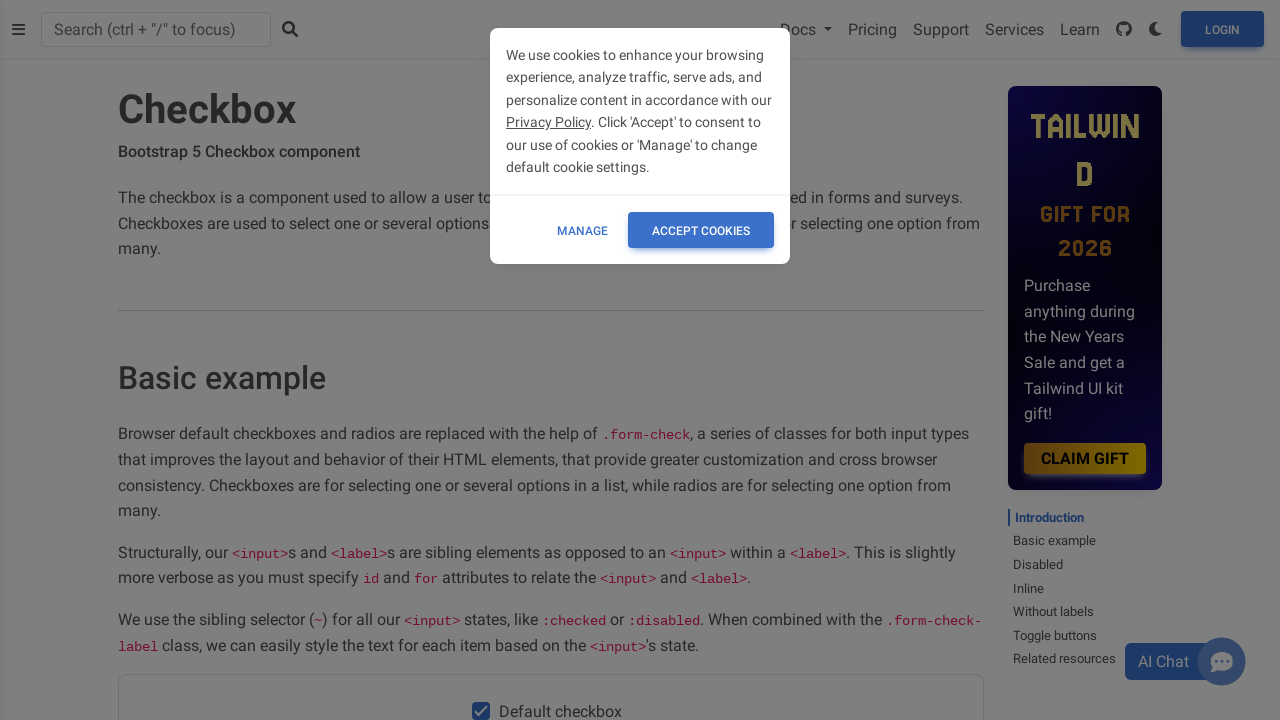